Tests window handle switching using a helper method approach - opens new window, verifies titles on both windows, and switches back and forth.

Starting URL: https://the-internet.herokuapp.com/windows

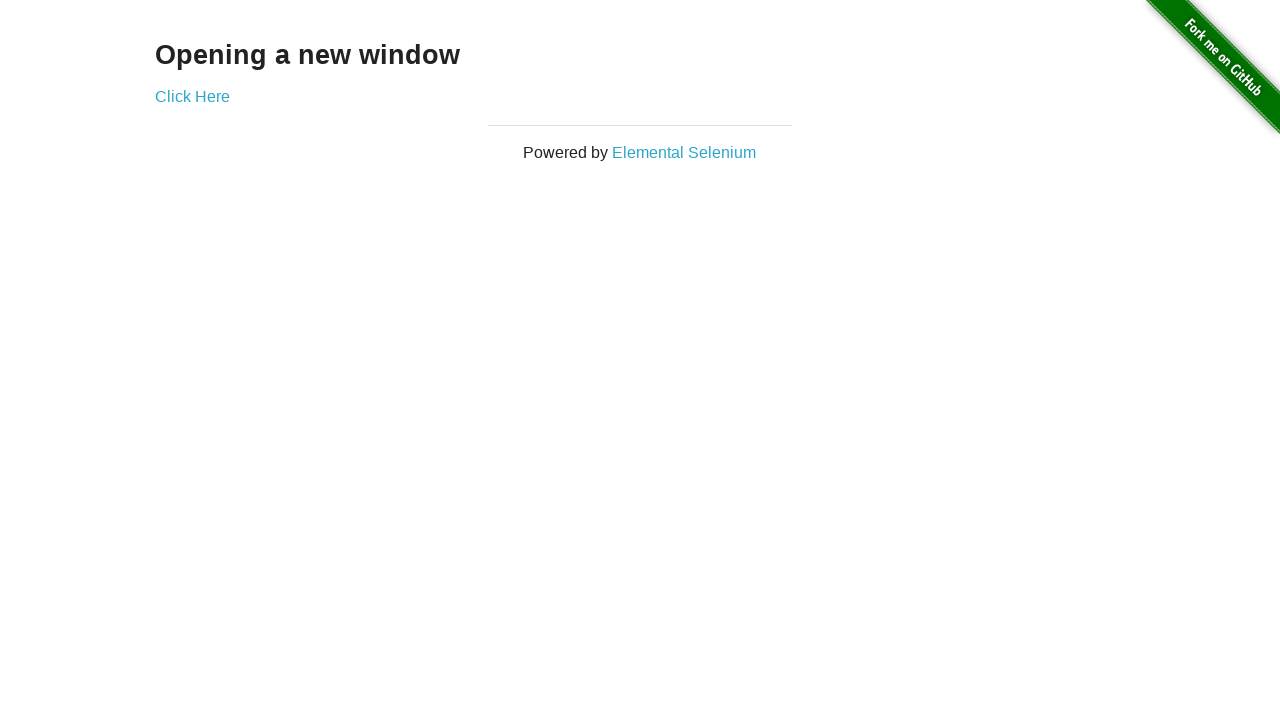

Retrieved heading text from initial page
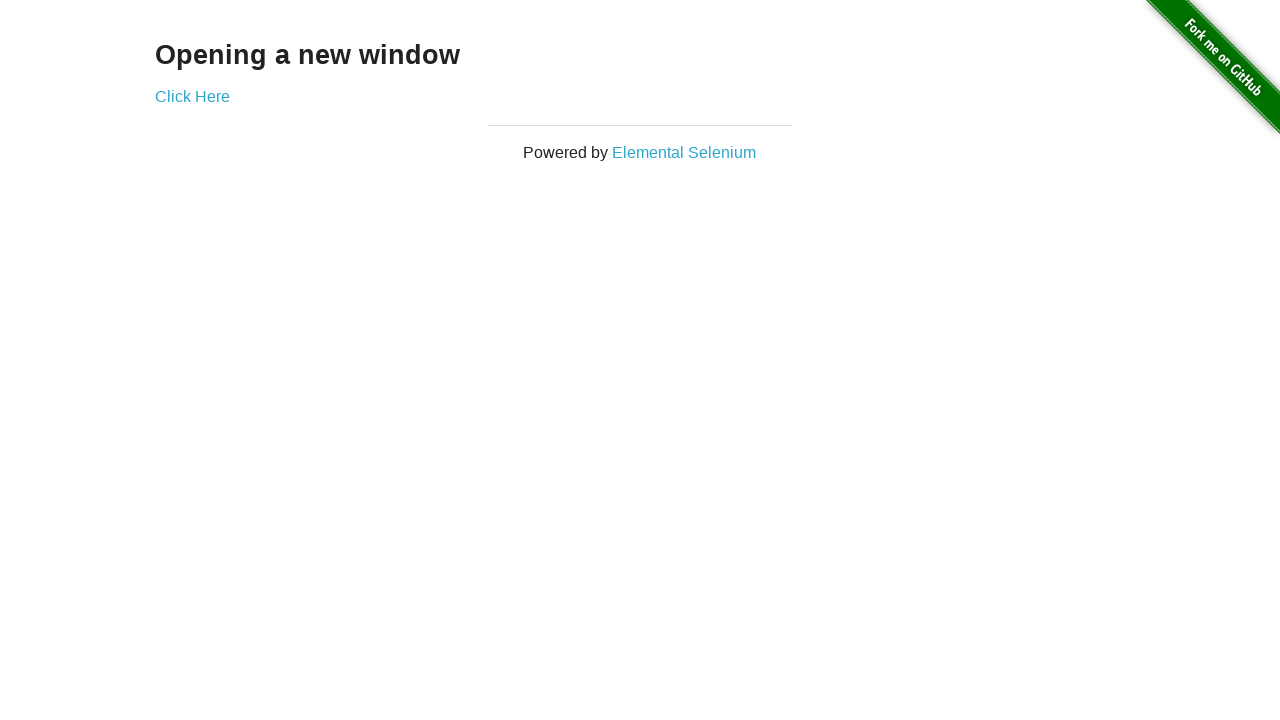

Verified heading text is 'Opening a new window'
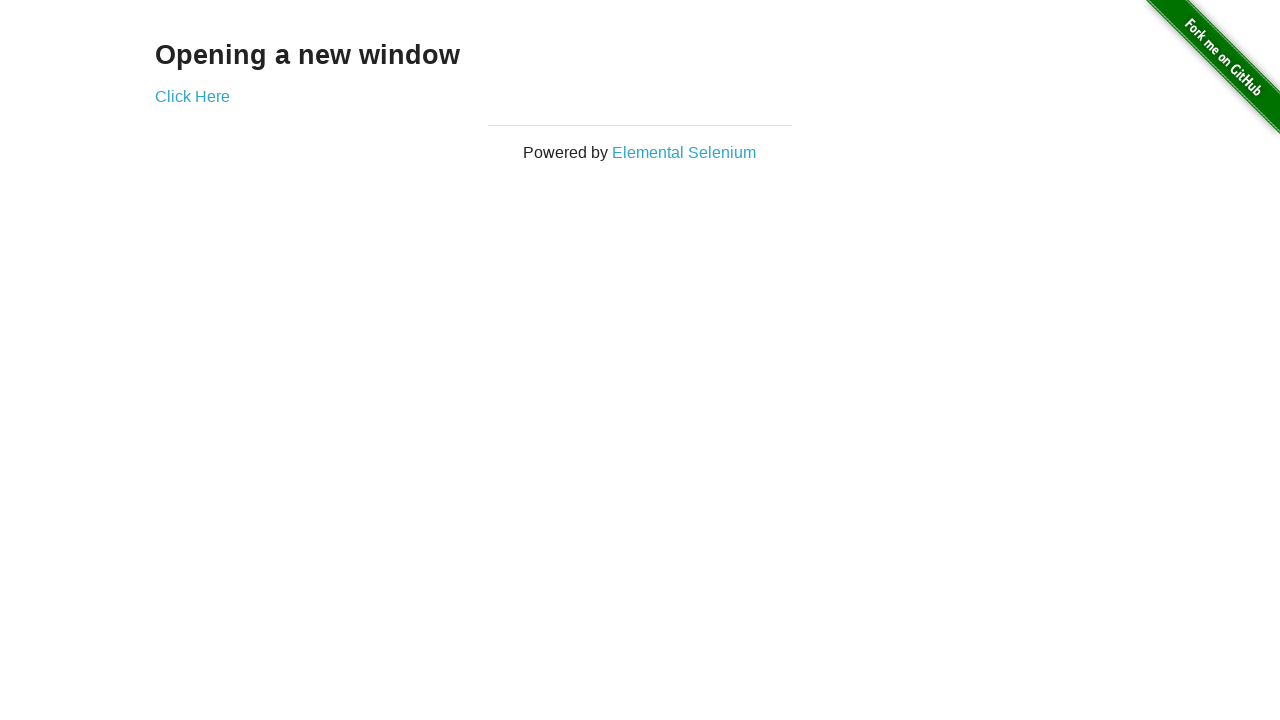

Verified initial page title is 'The Internet'
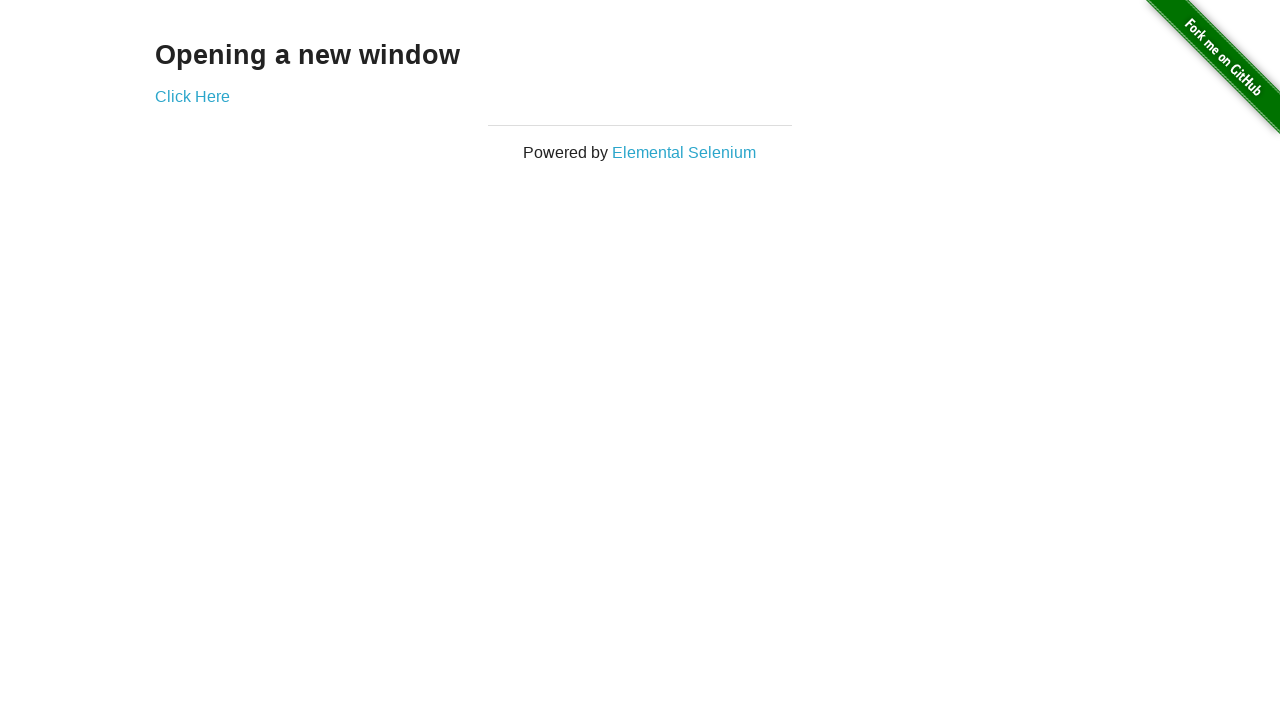

Clicked 'Click Here' button to open new window at (192, 96) on (//a)[2]
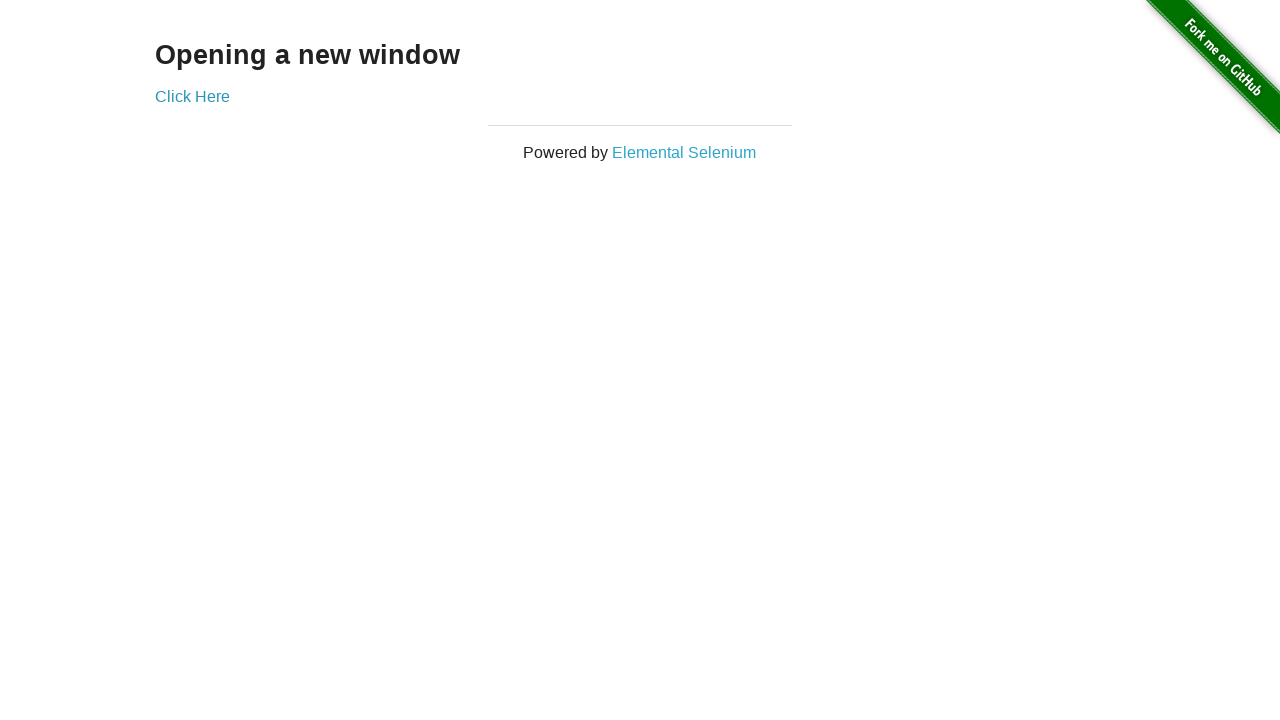

New window loaded and ready
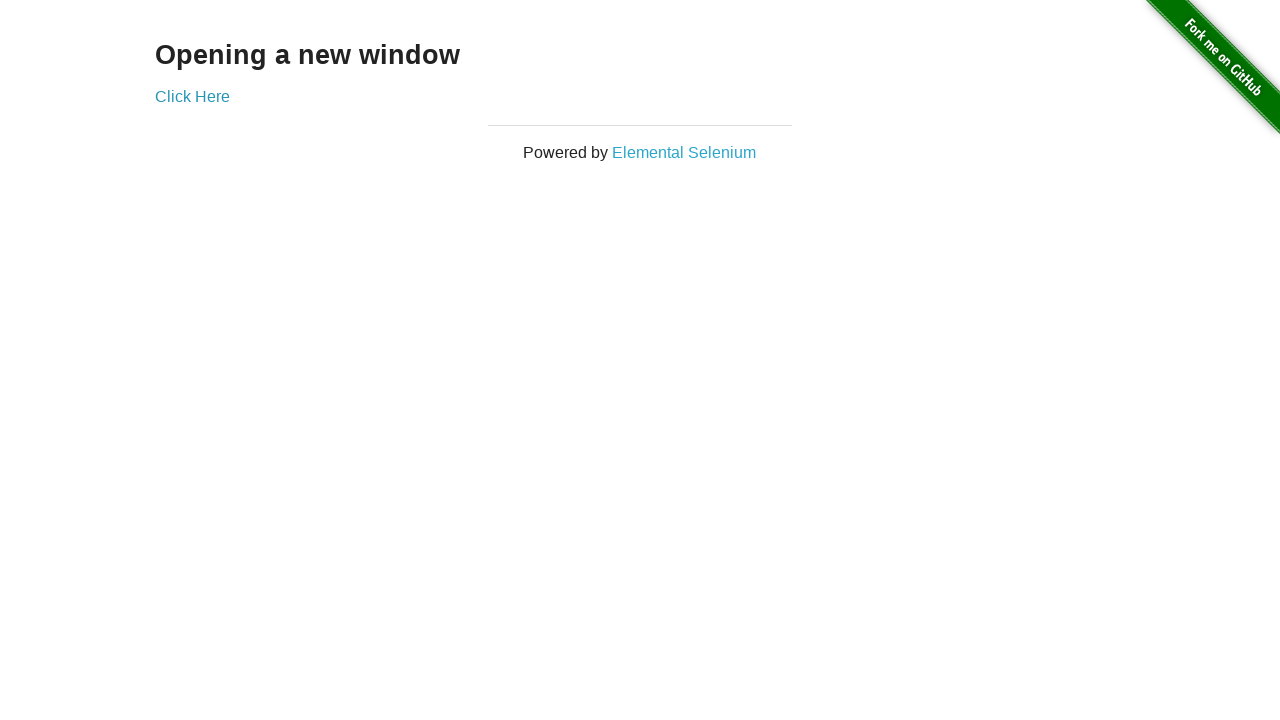

Verified new window title is 'New Window'
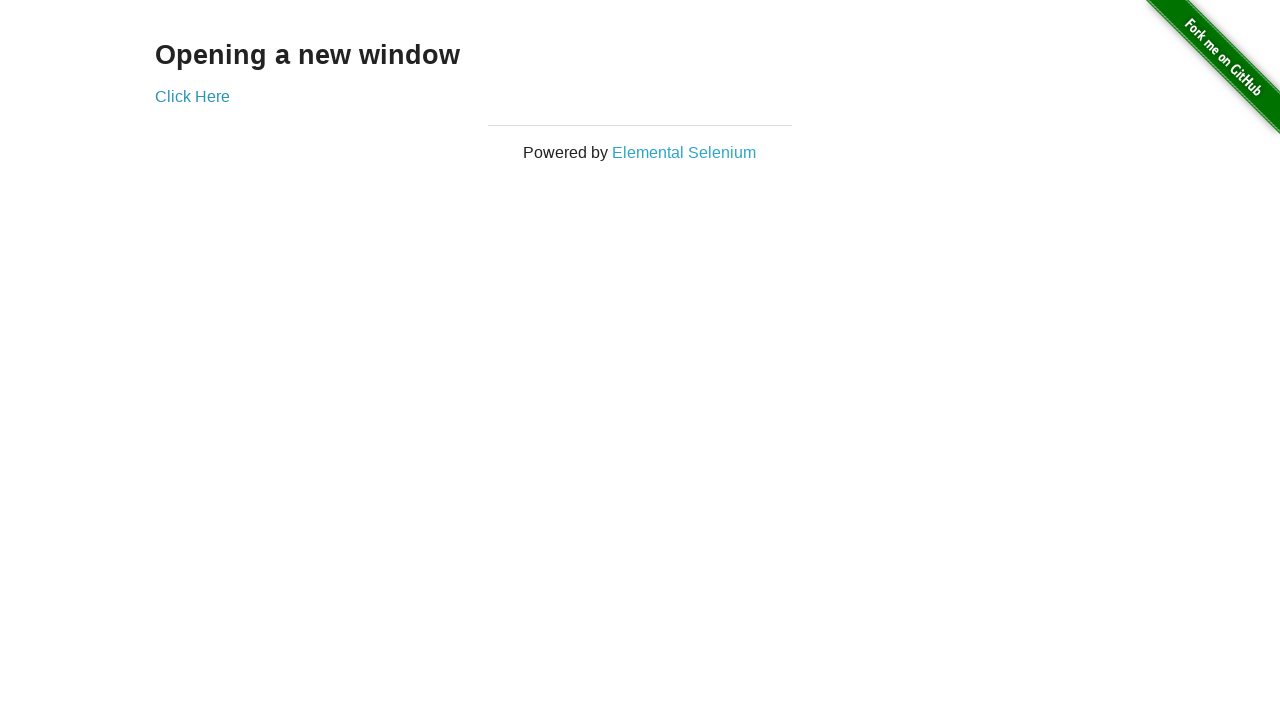

Switched back to first window
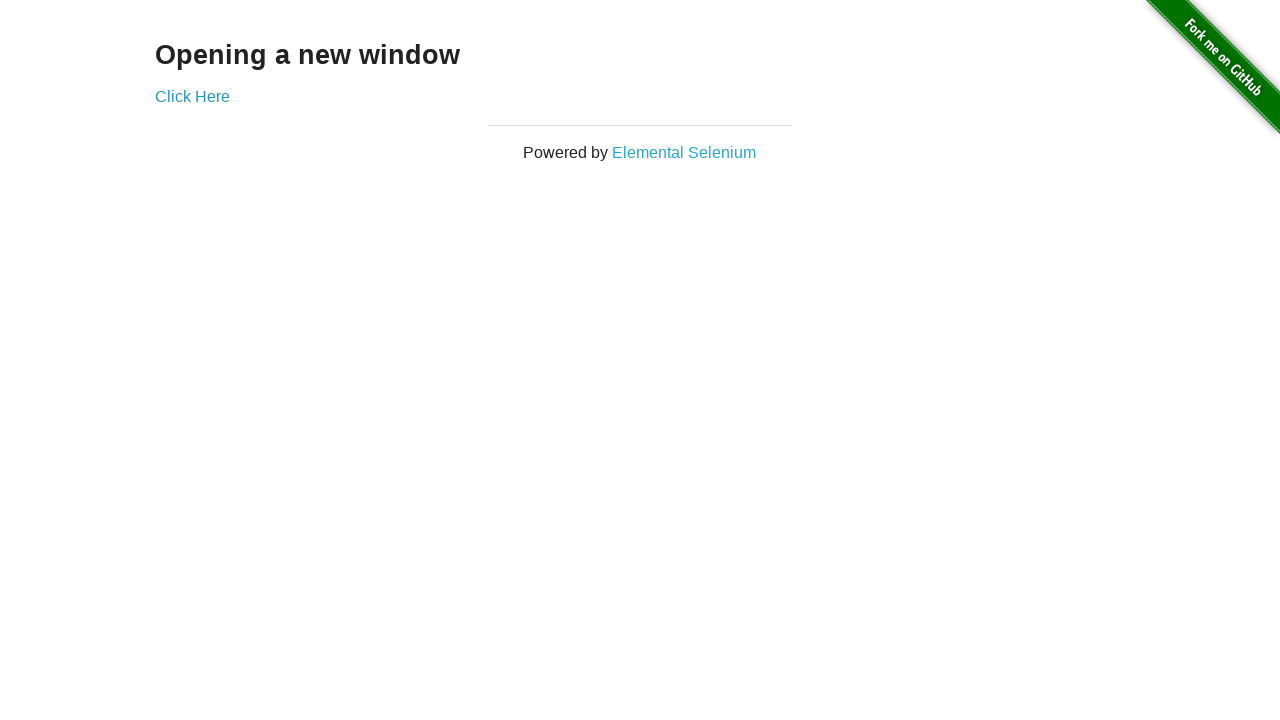

Verified first window title is 'The Internet'
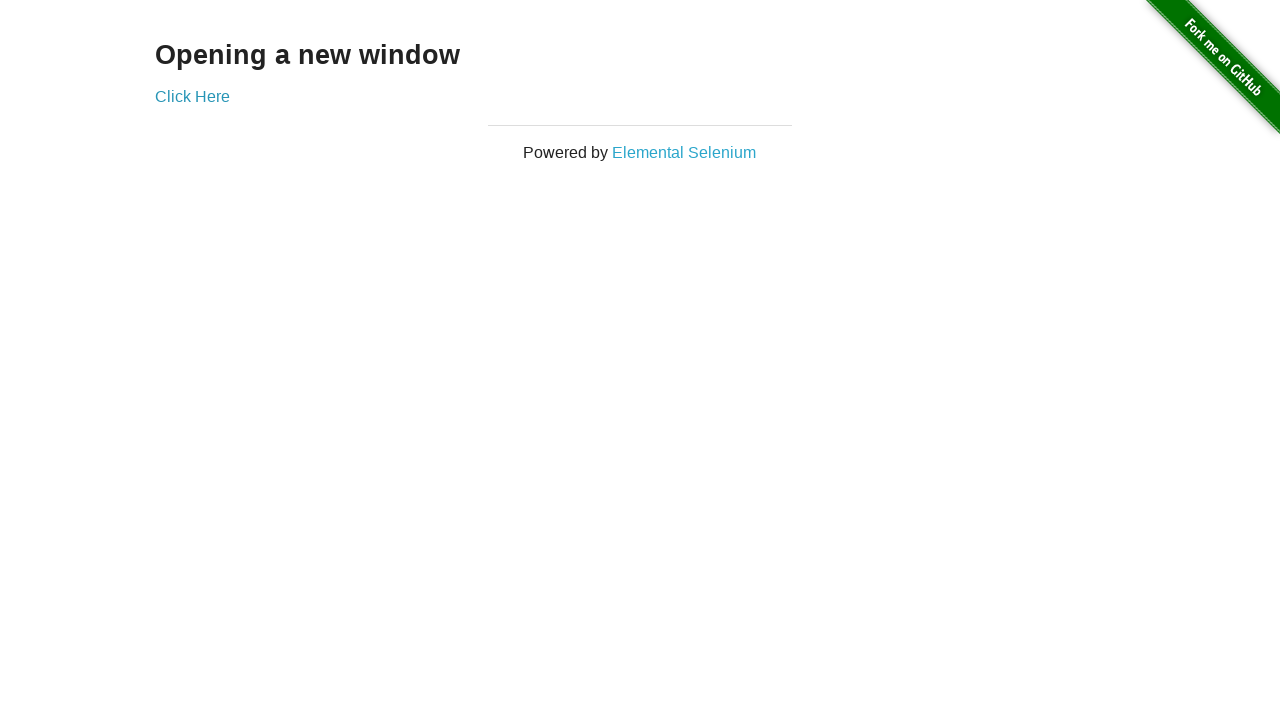

Switched to second window again
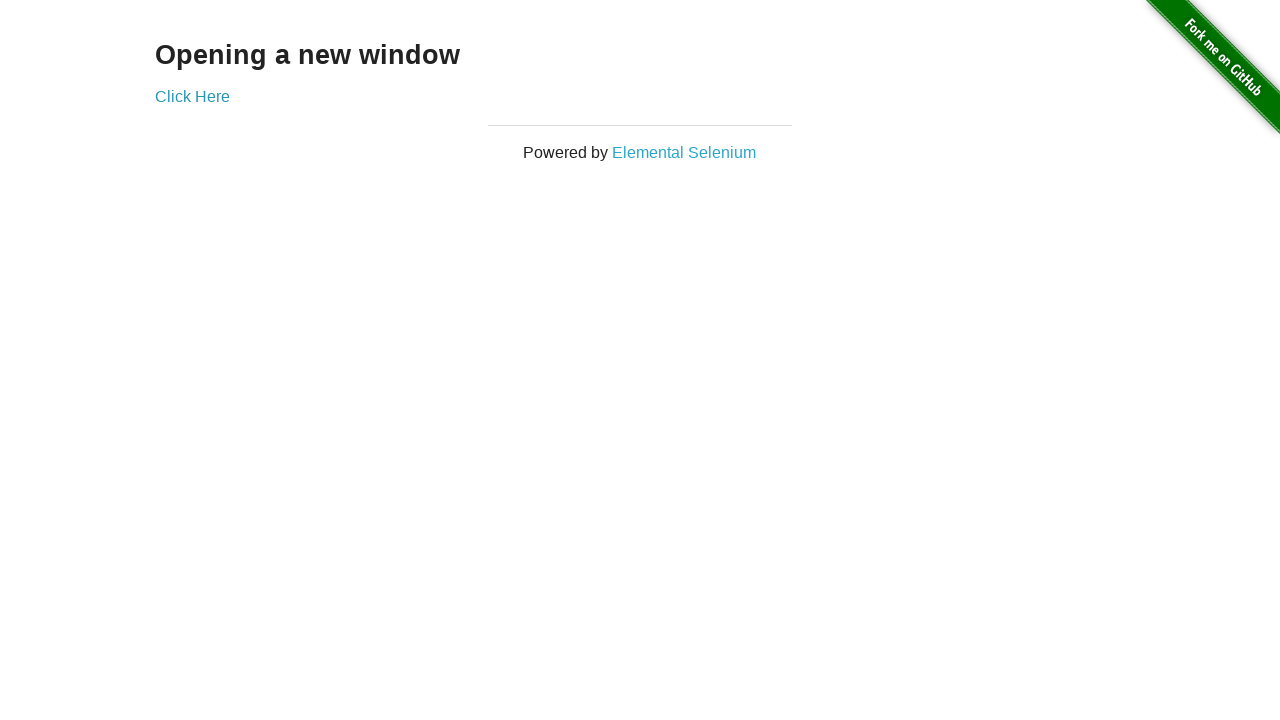

Switched back to first window again
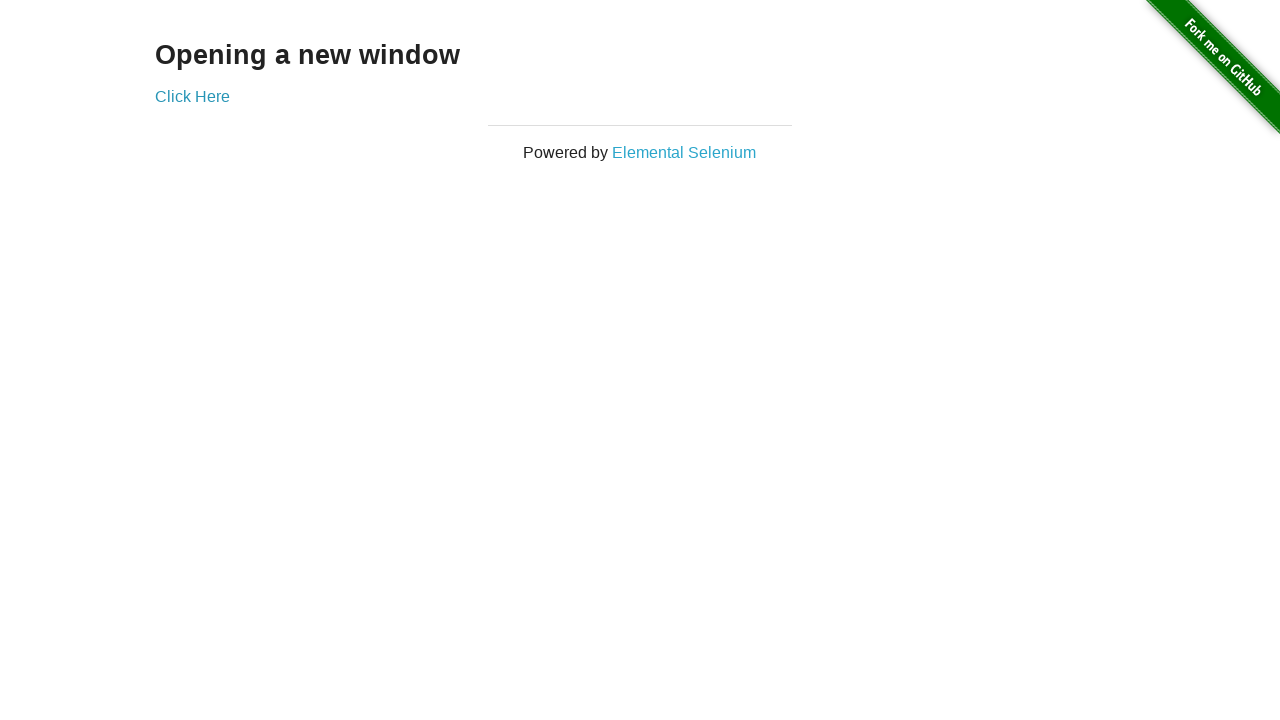

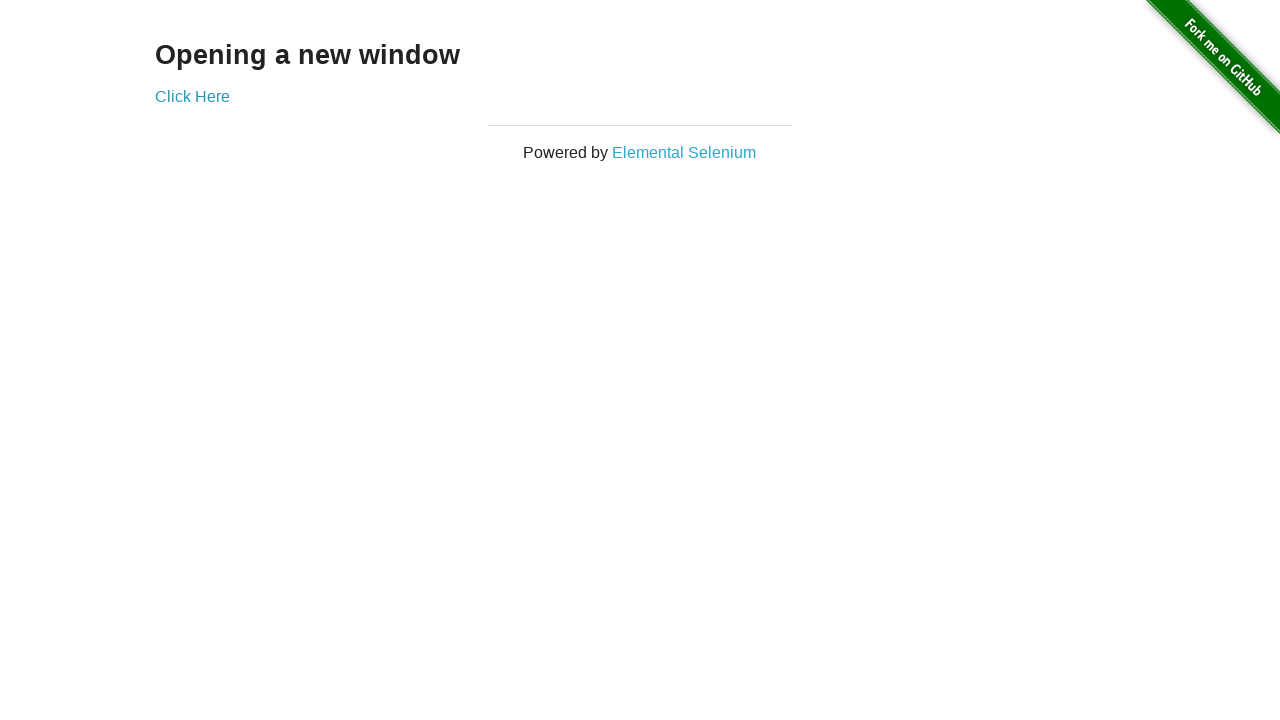